Tests editing a todo item by double-clicking and entering new text

Starting URL: https://demo.playwright.dev/todomvc

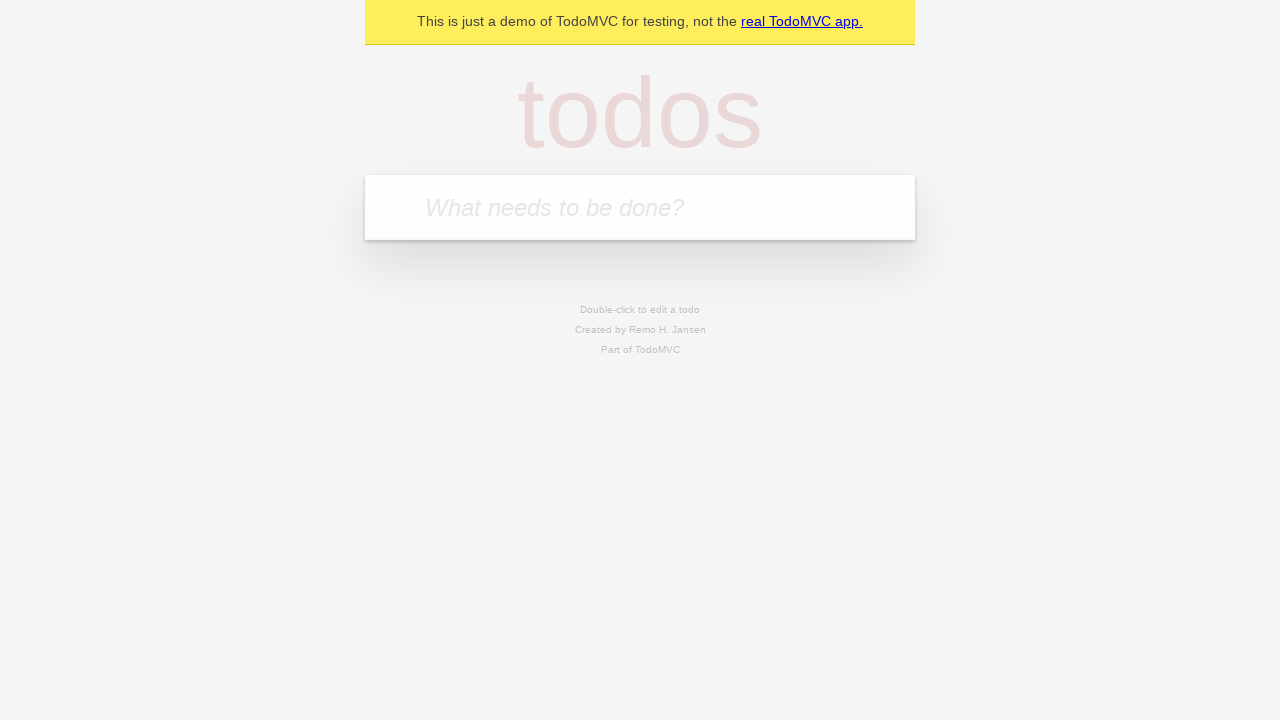

Filled first todo input with 'buy some cheese' on .new-todo
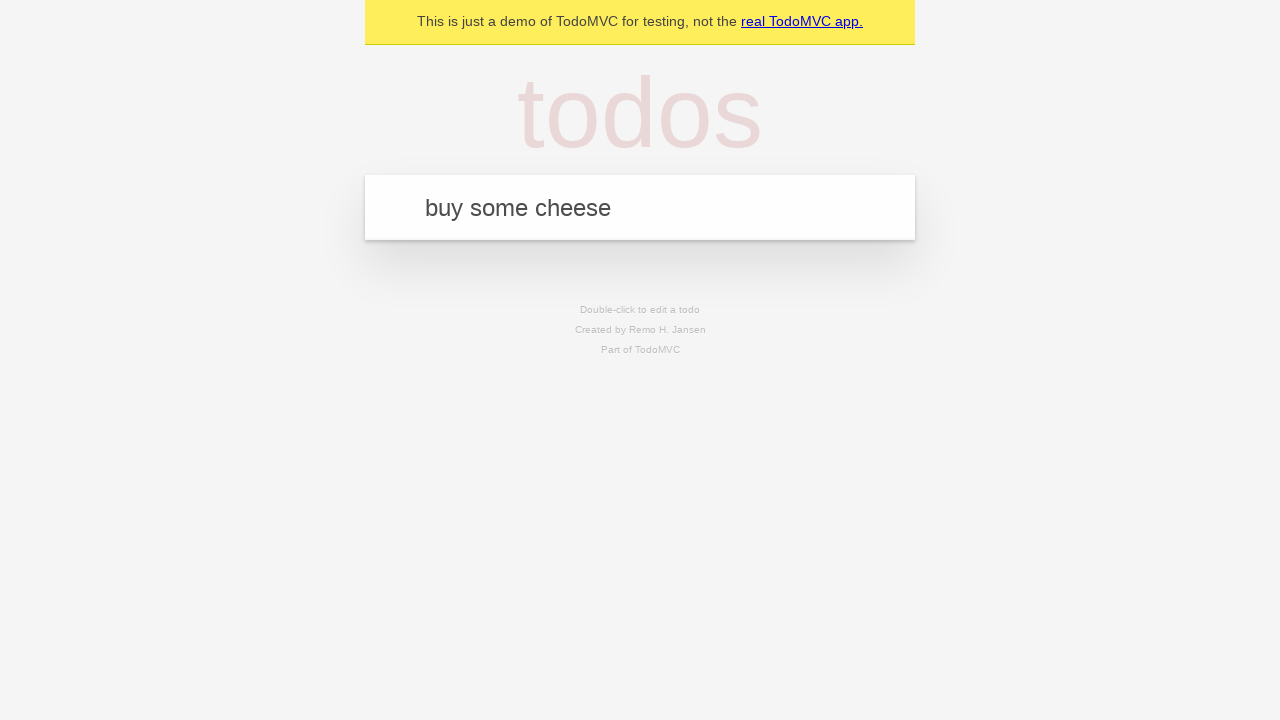

Pressed Enter to create first todo item on .new-todo
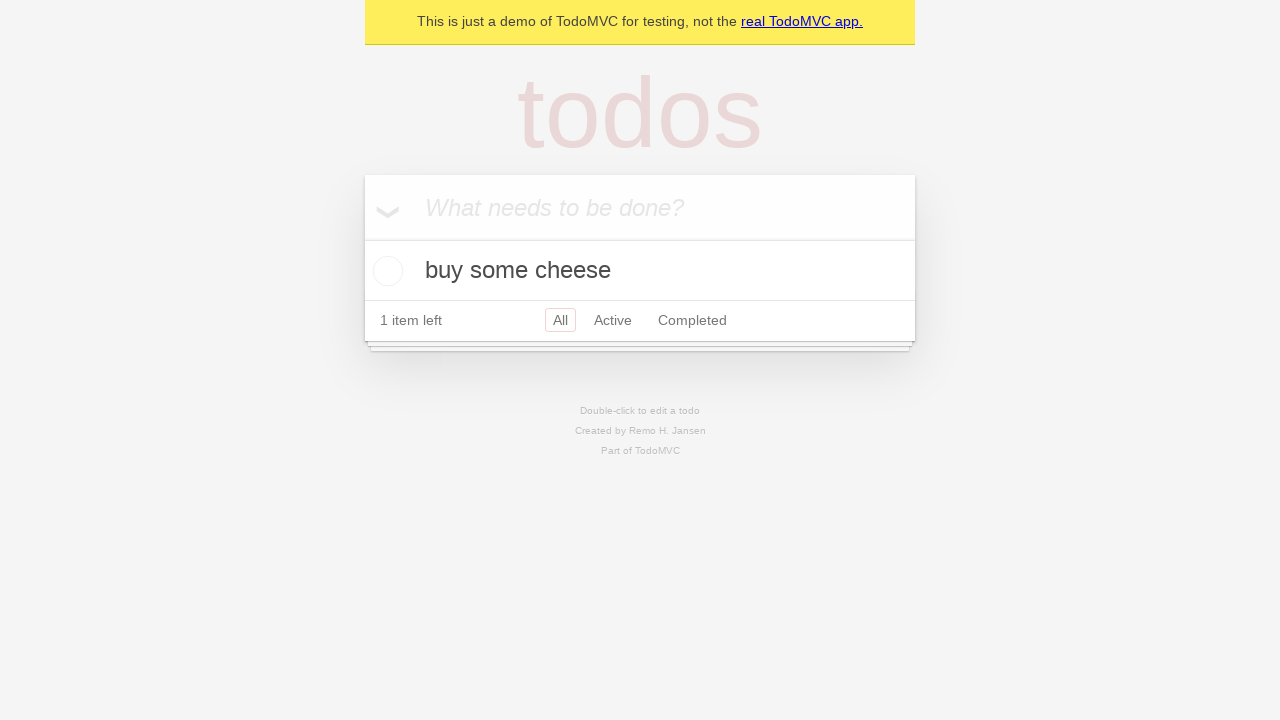

Filled second todo input with 'feed the cat' on .new-todo
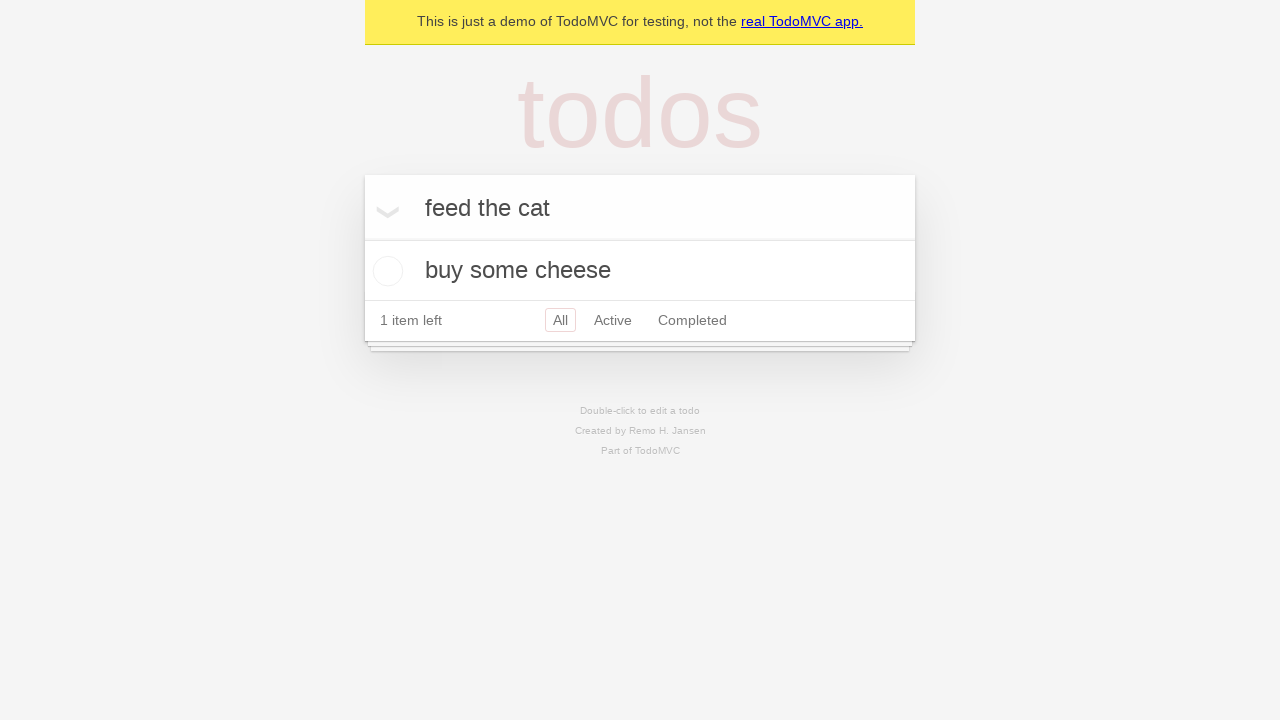

Pressed Enter to create second todo item on .new-todo
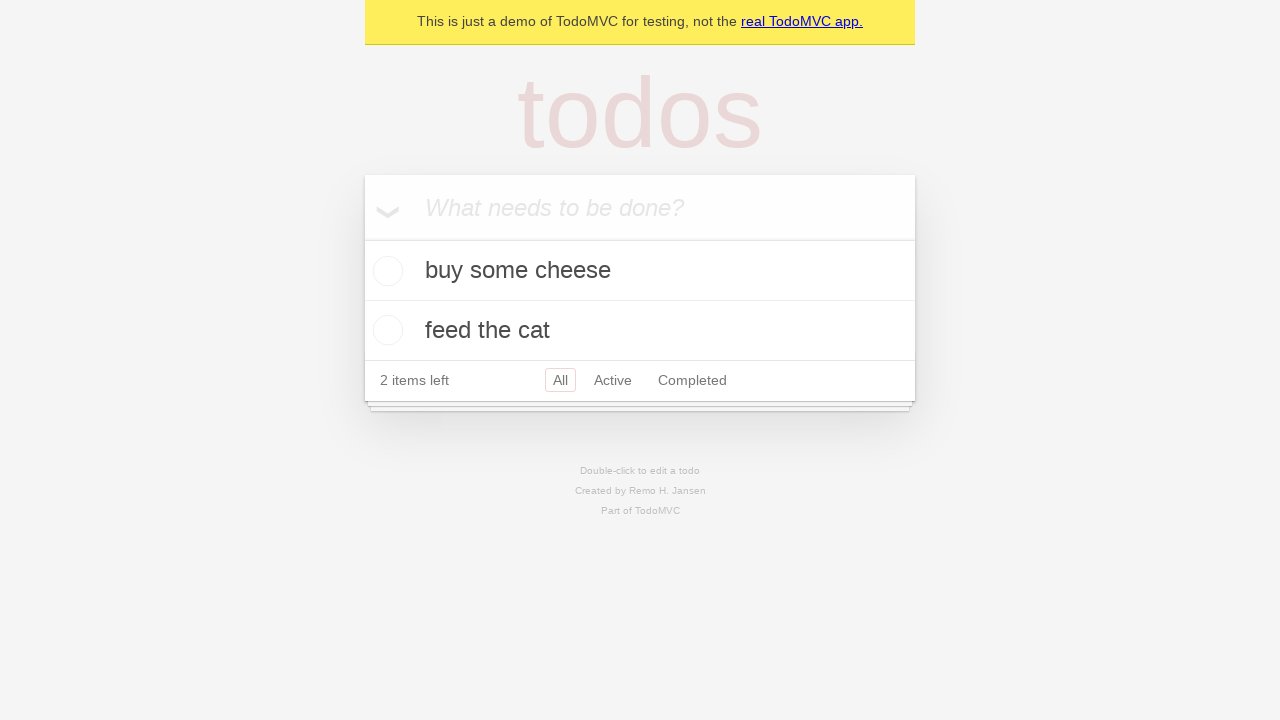

Filled third todo input with 'book a doctors appointment' on .new-todo
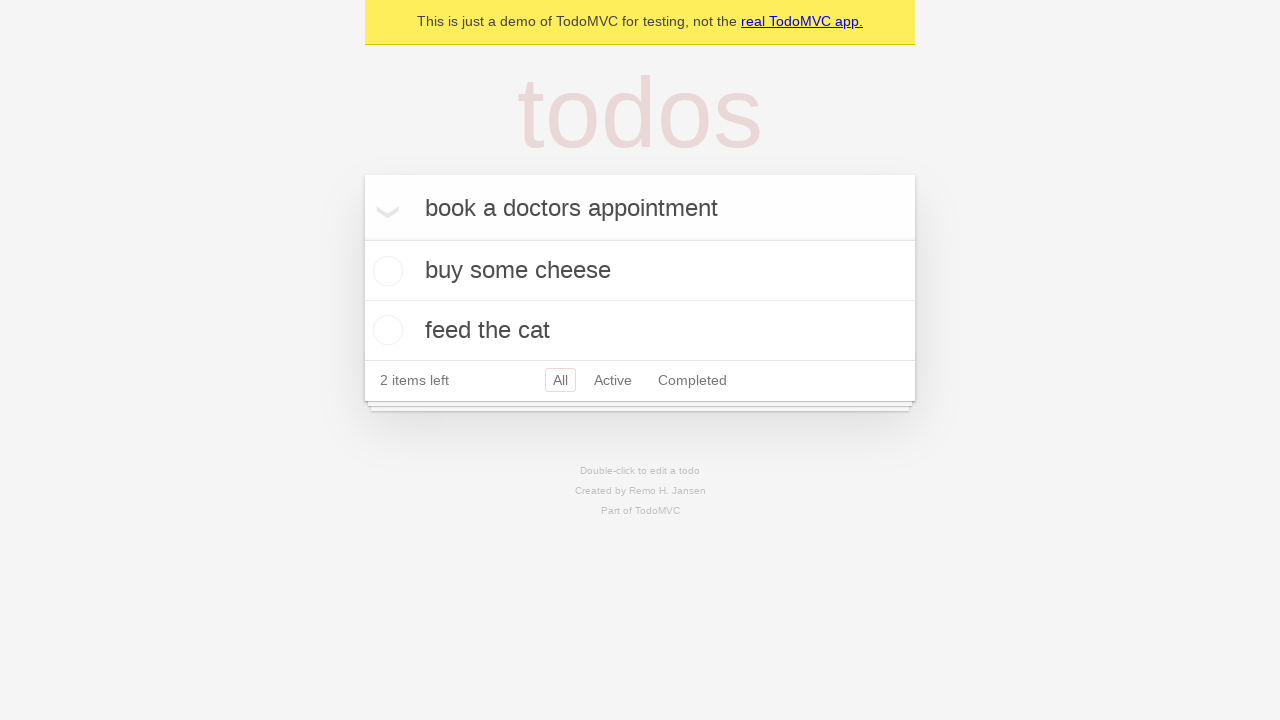

Pressed Enter to create third todo item on .new-todo
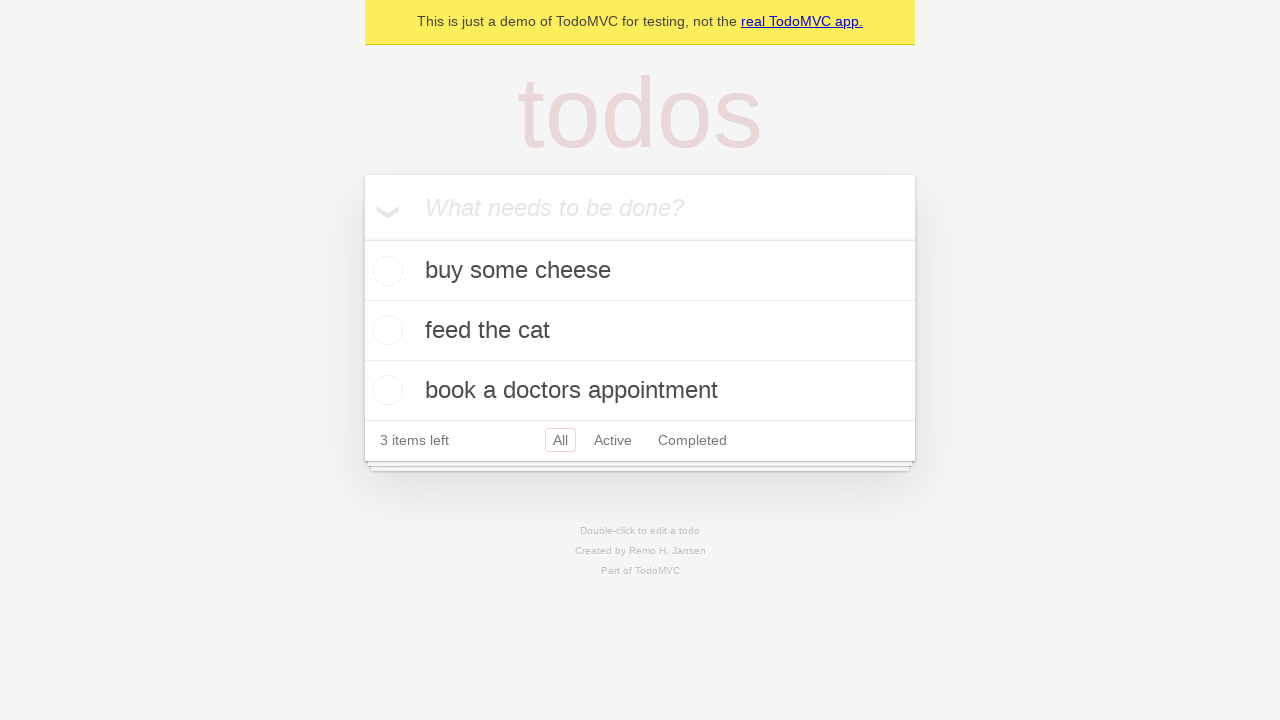

Double-clicked second todo item to enter edit mode at (640, 331) on .todo-list li >> nth=1
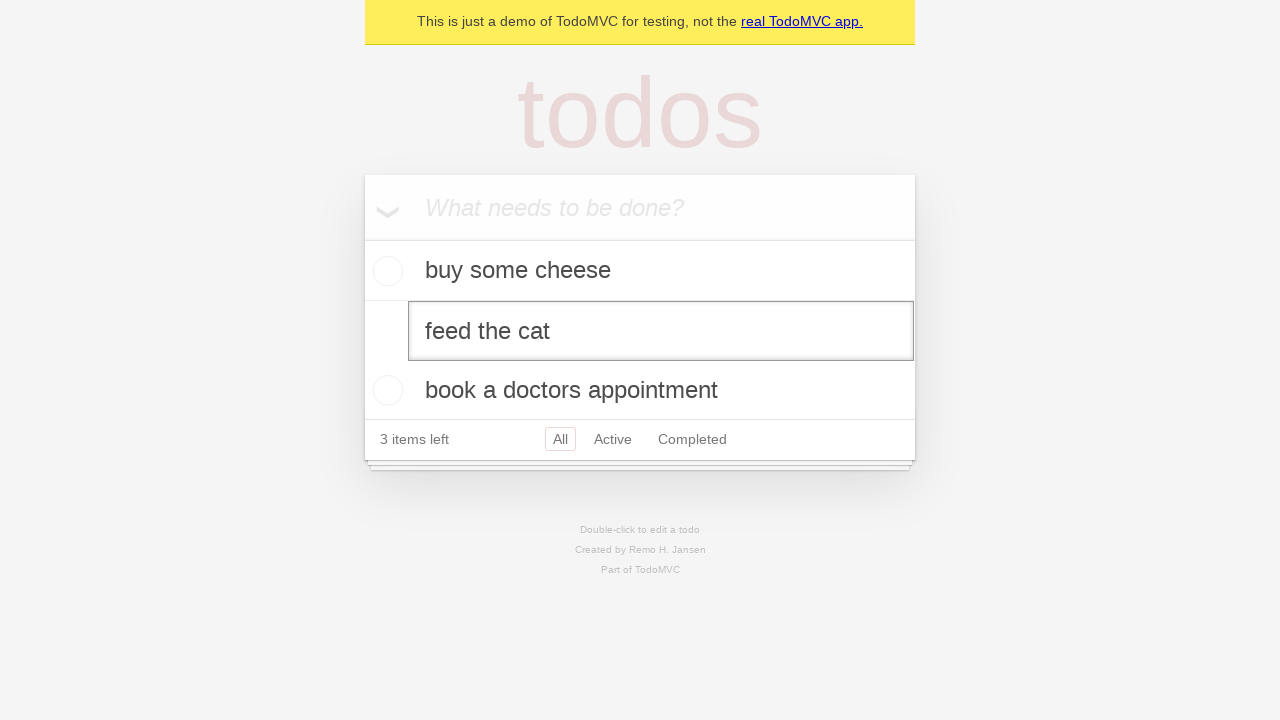

Filled edit field with new text 'buy some sausages' on .todo-list li >> nth=1 >> .edit
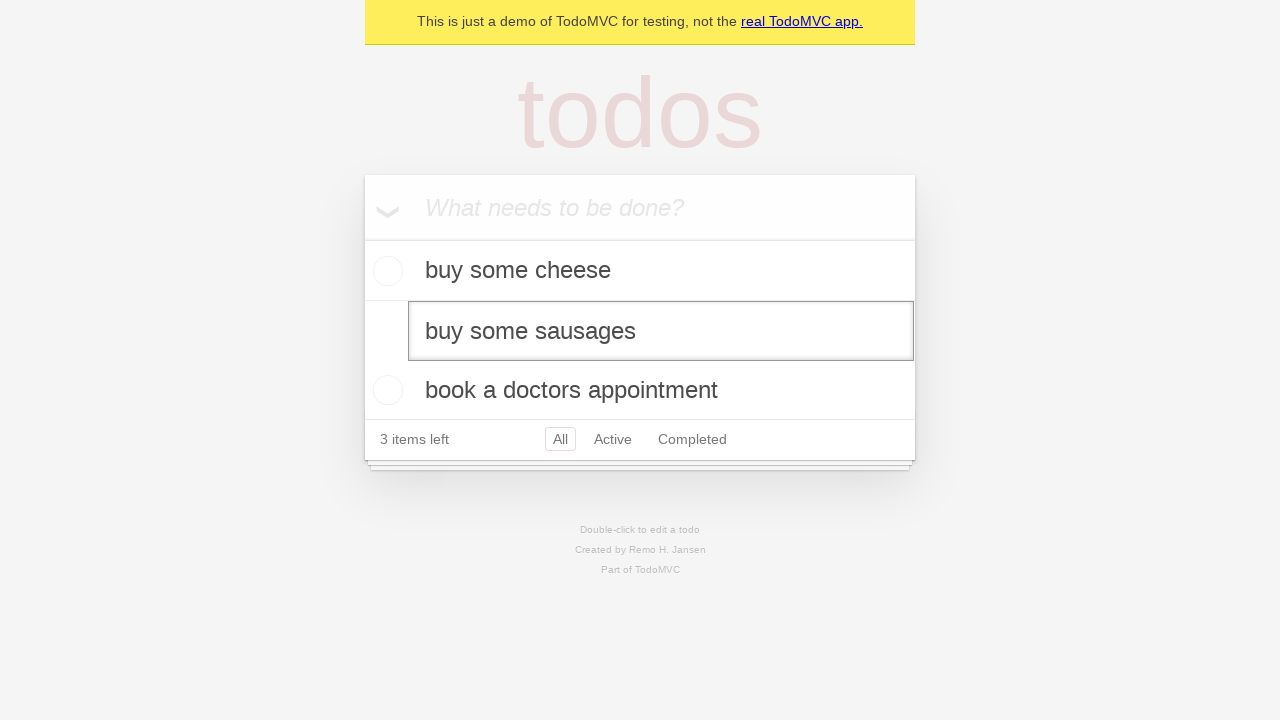

Pressed Enter to save edited todo item on .todo-list li >> nth=1 >> .edit
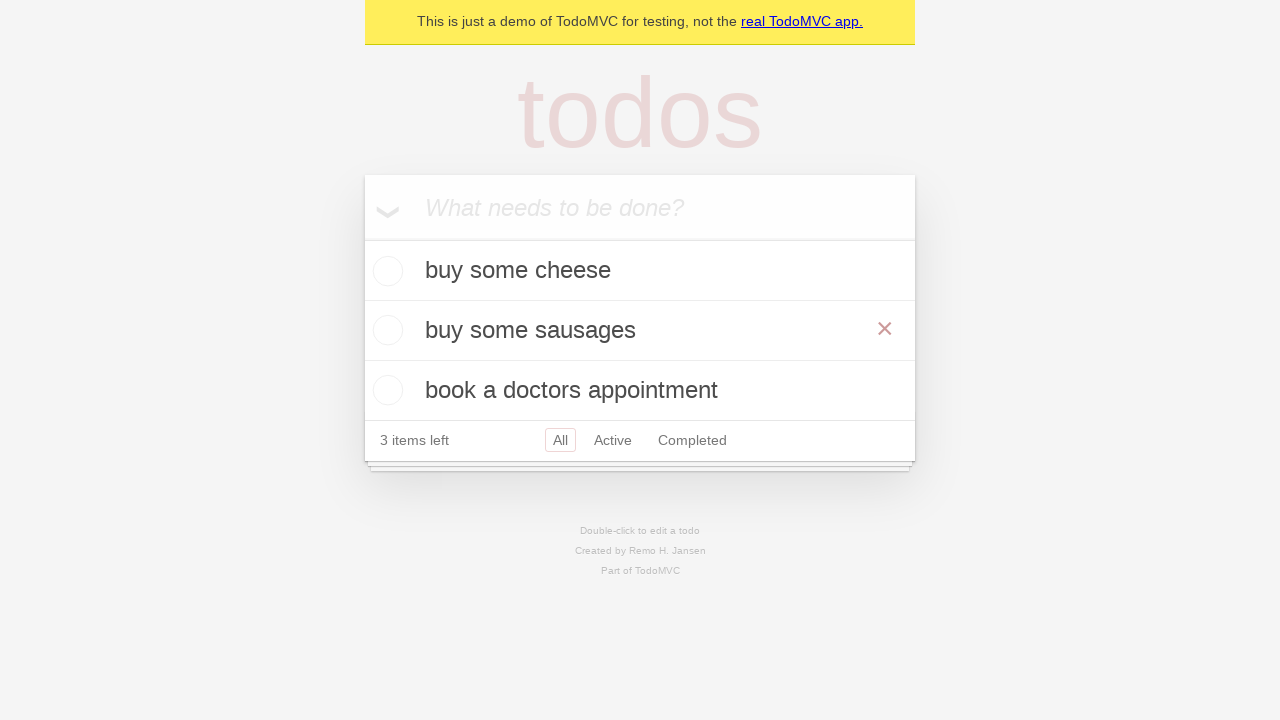

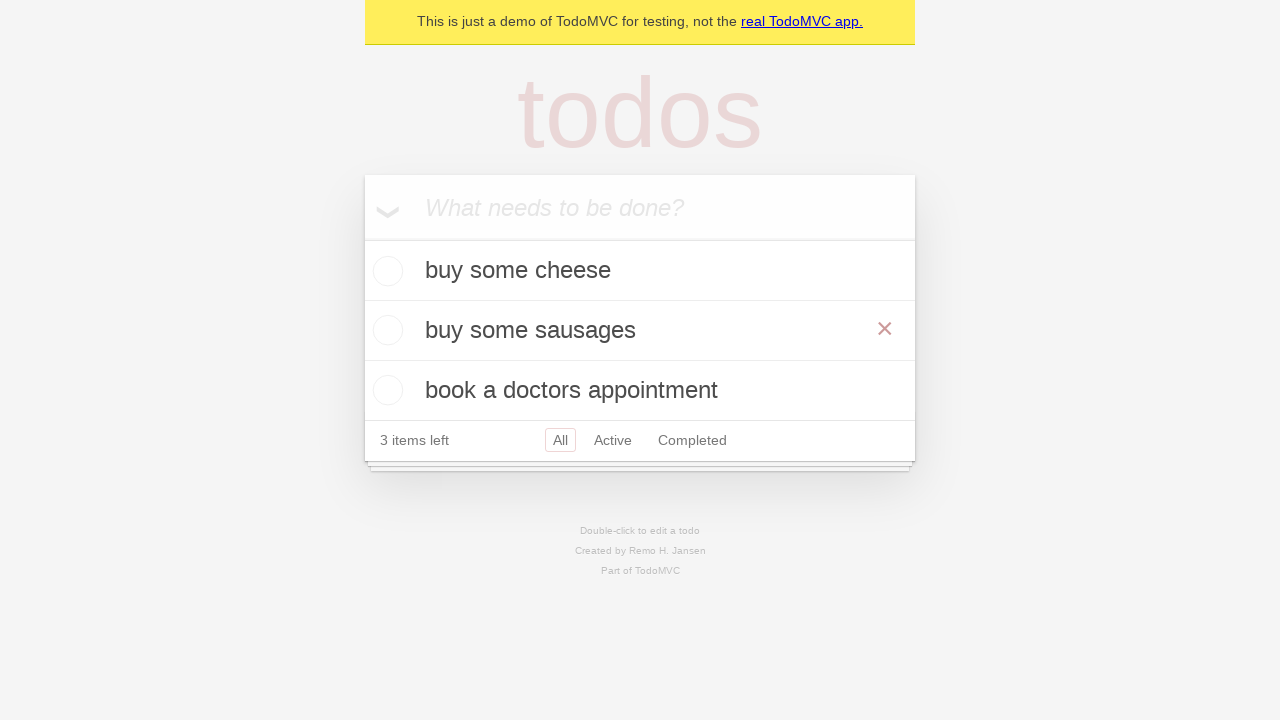